Navigates to Yahoo Japan homepage and verifies the page loads by checking the title is available

Starting URL: http://yahoo.co.jp

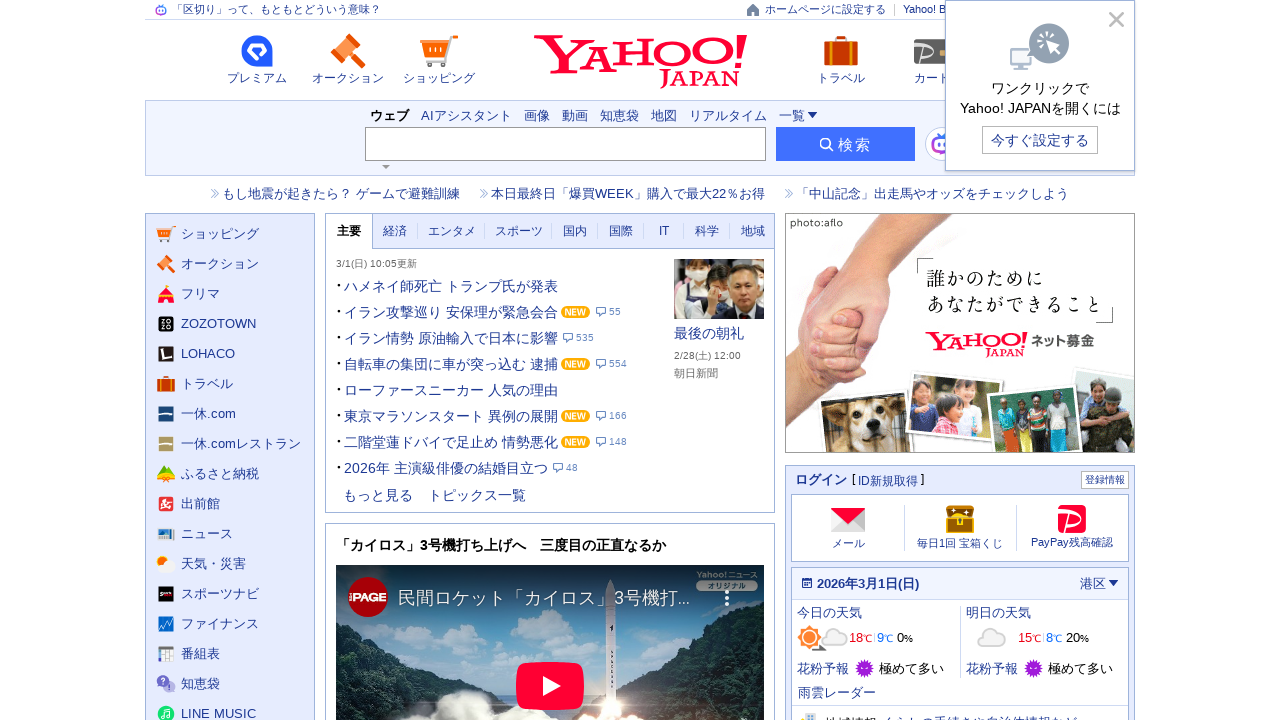

Waited for page to reach domcontentloaded state
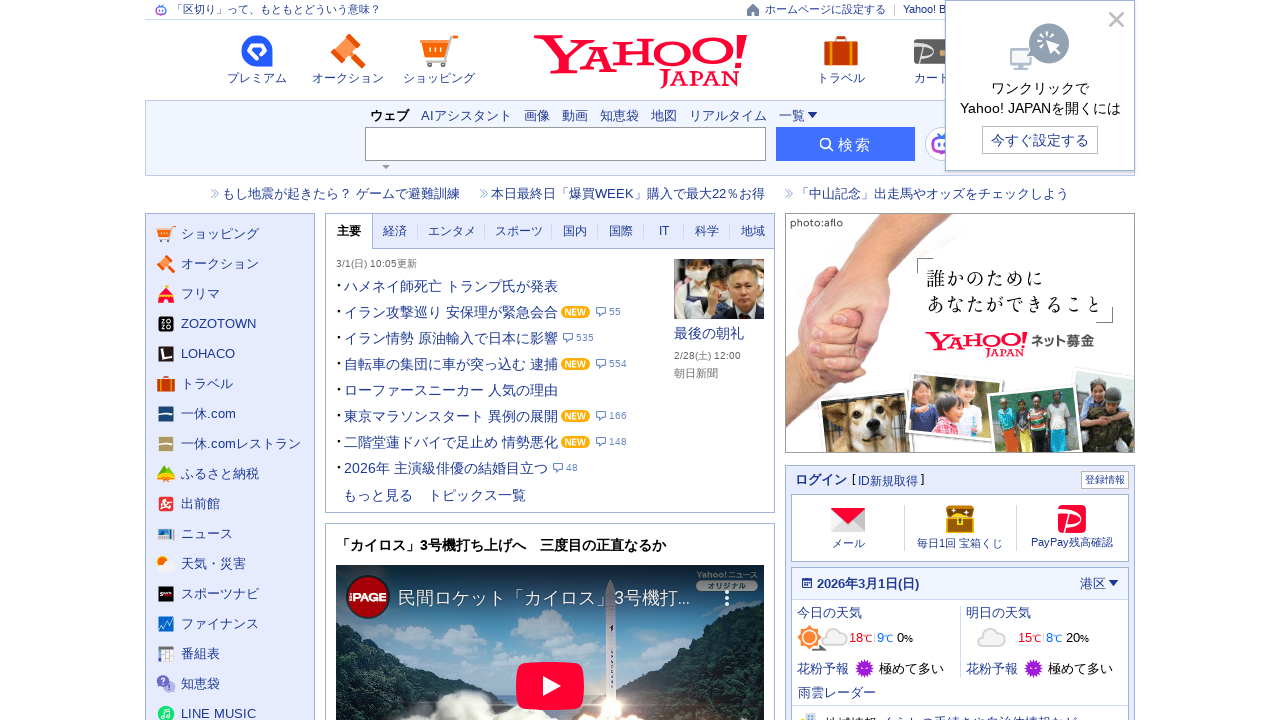

Verified page title is not empty - Yahoo Japan homepage loaded successfully
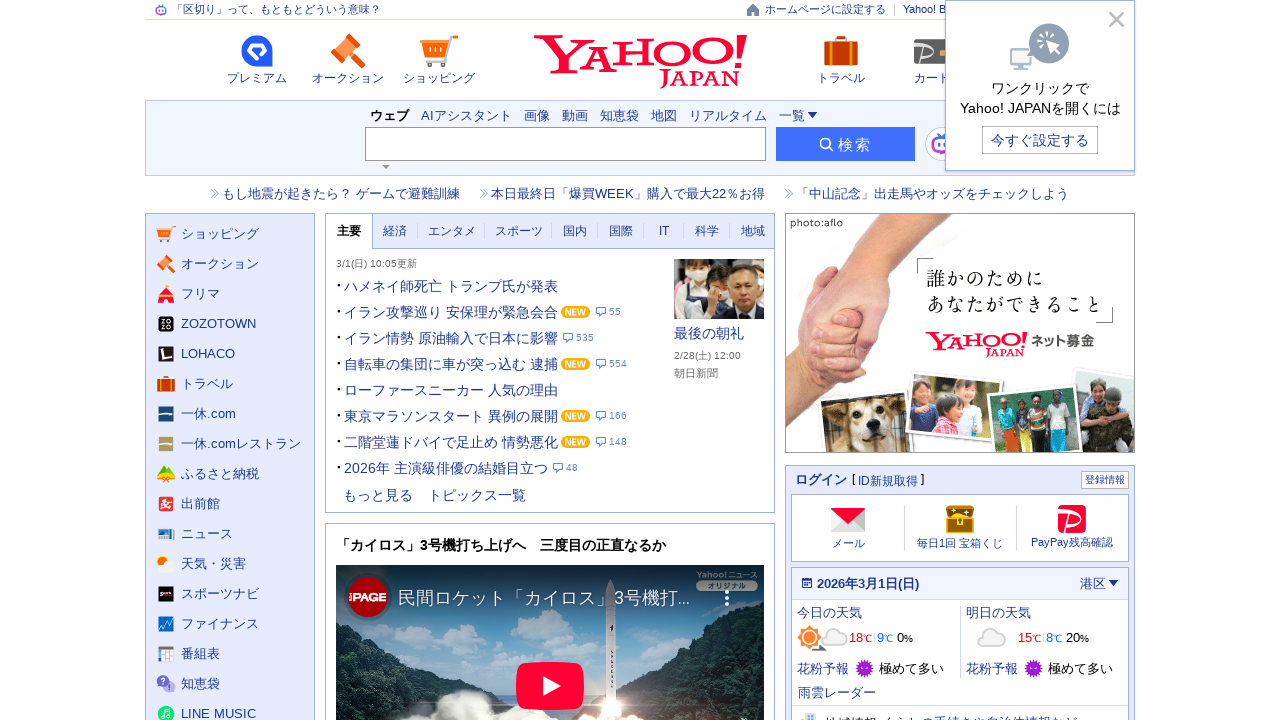

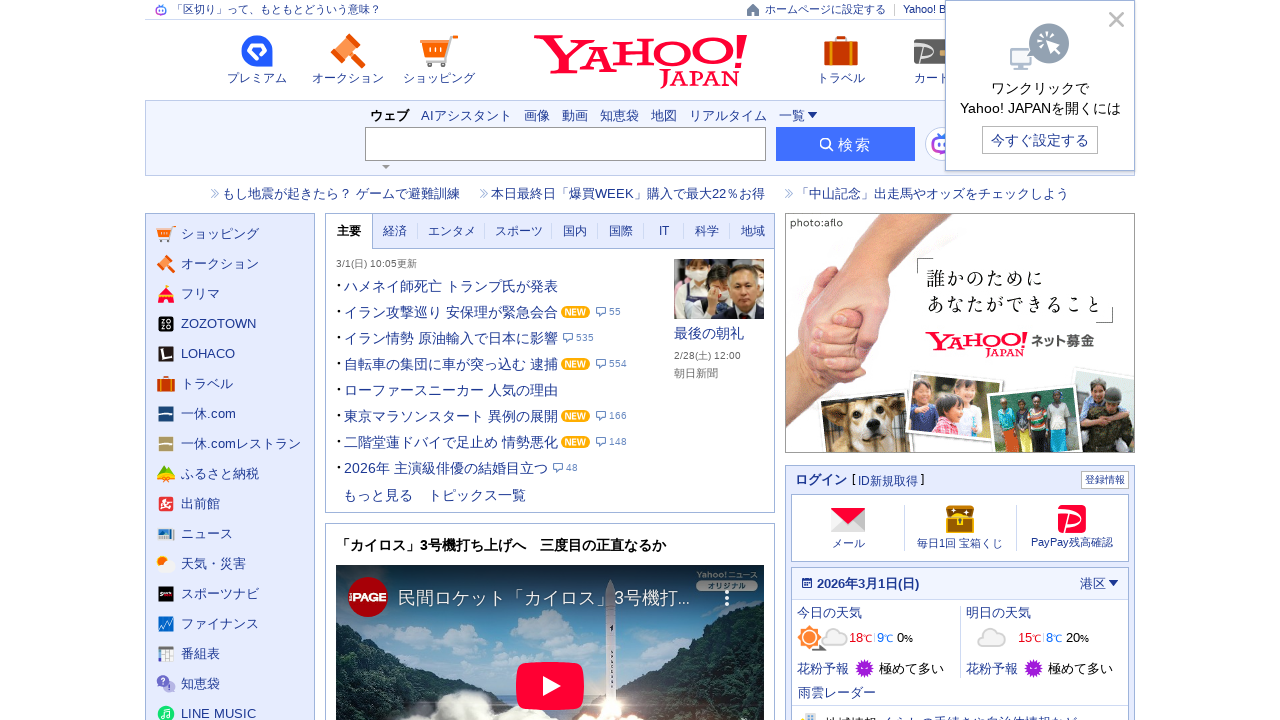